Tests adding a new todo item by filling the input and pressing Enter, then verifying the todo appears in the list.

Starting URL: https://todomvc.com/examples/react/dist/

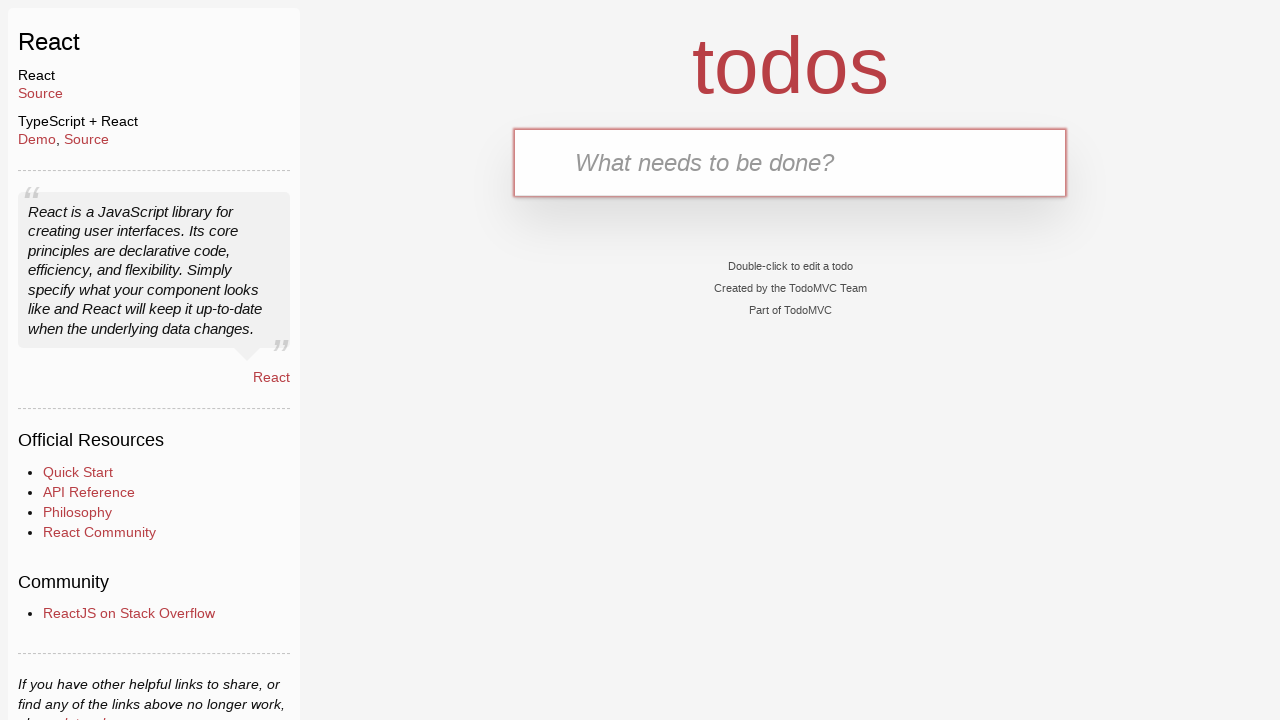

Filled todo input field with 'Buy milk' on internal:testid=[data-testid="text-input"s]
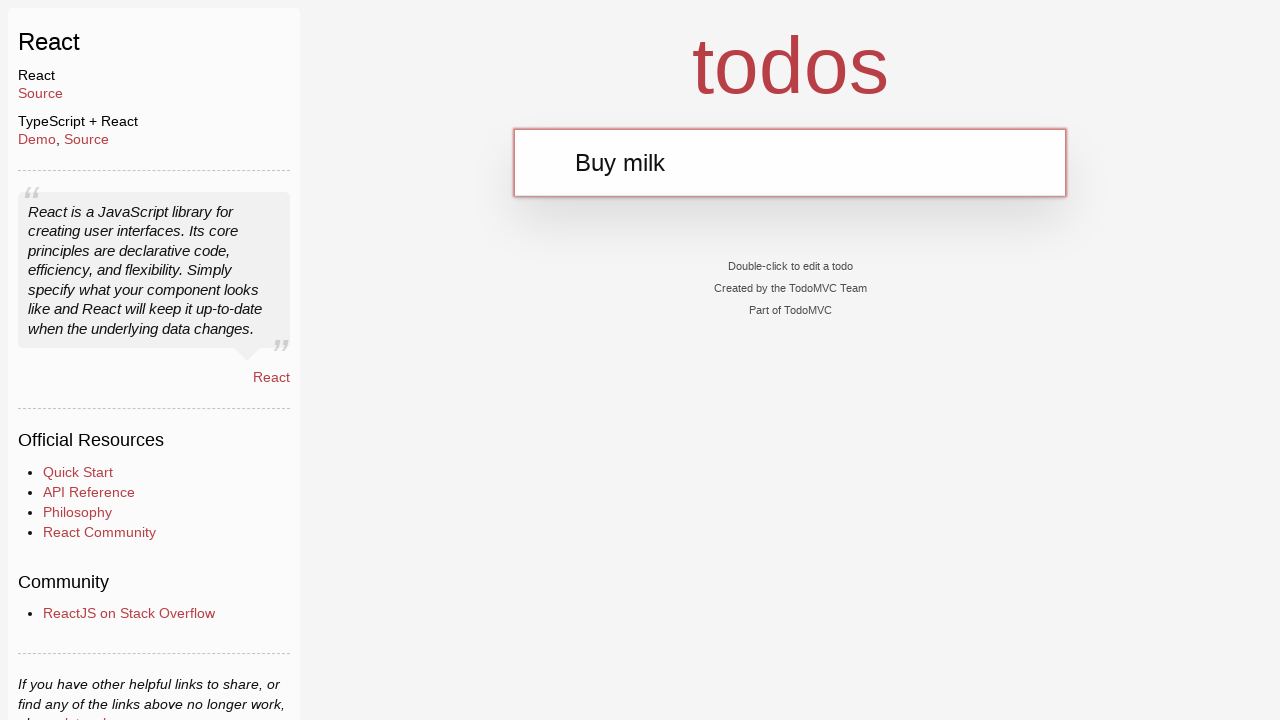

Pressed Enter to submit the new todo
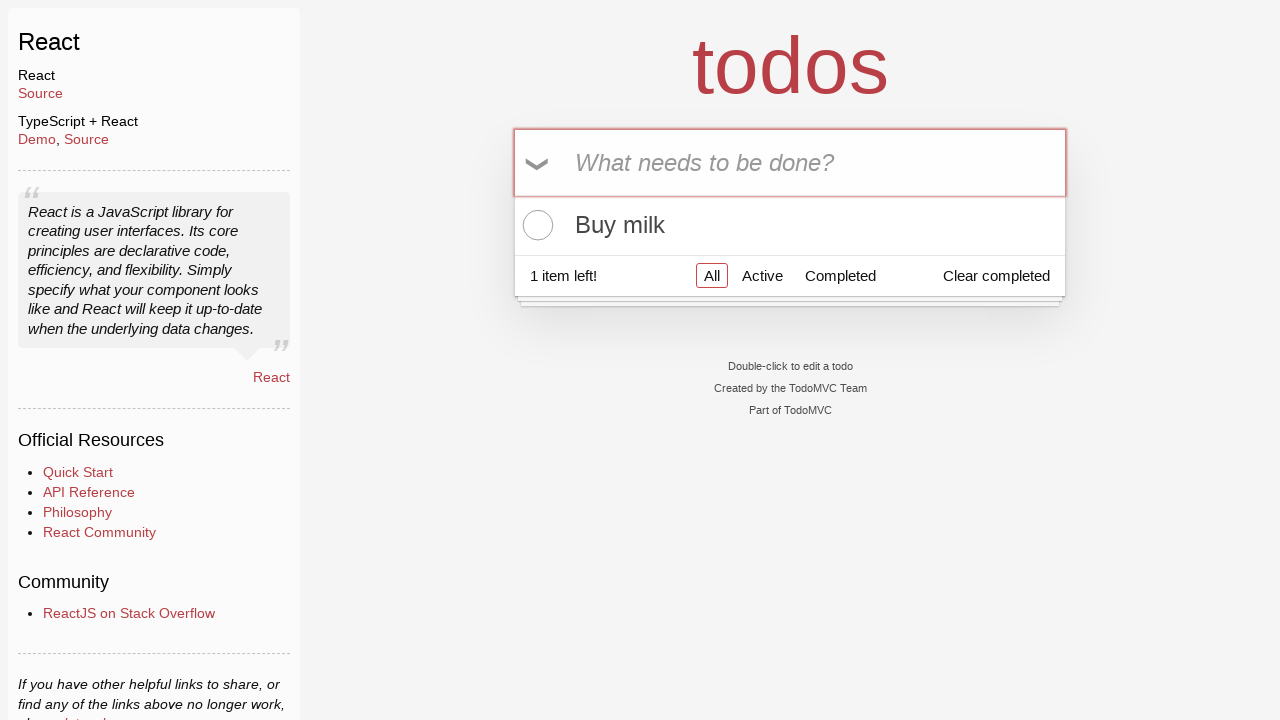

Verified todo item appeared in the list
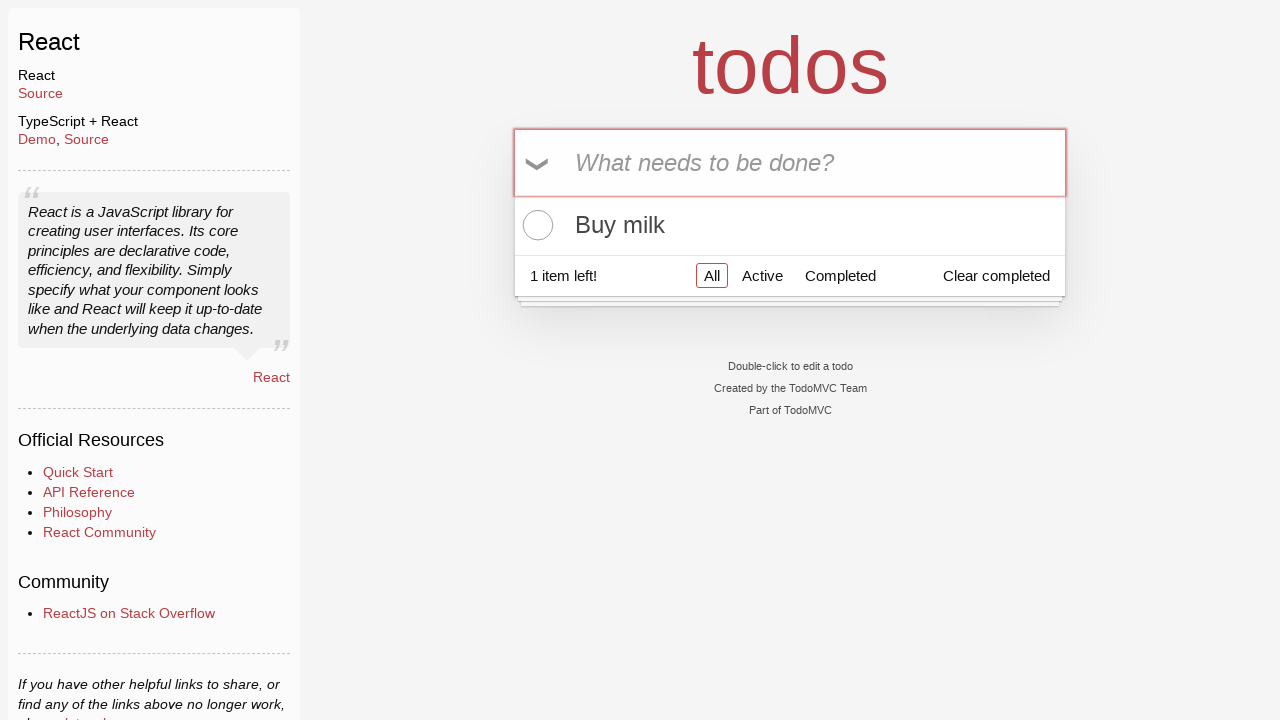

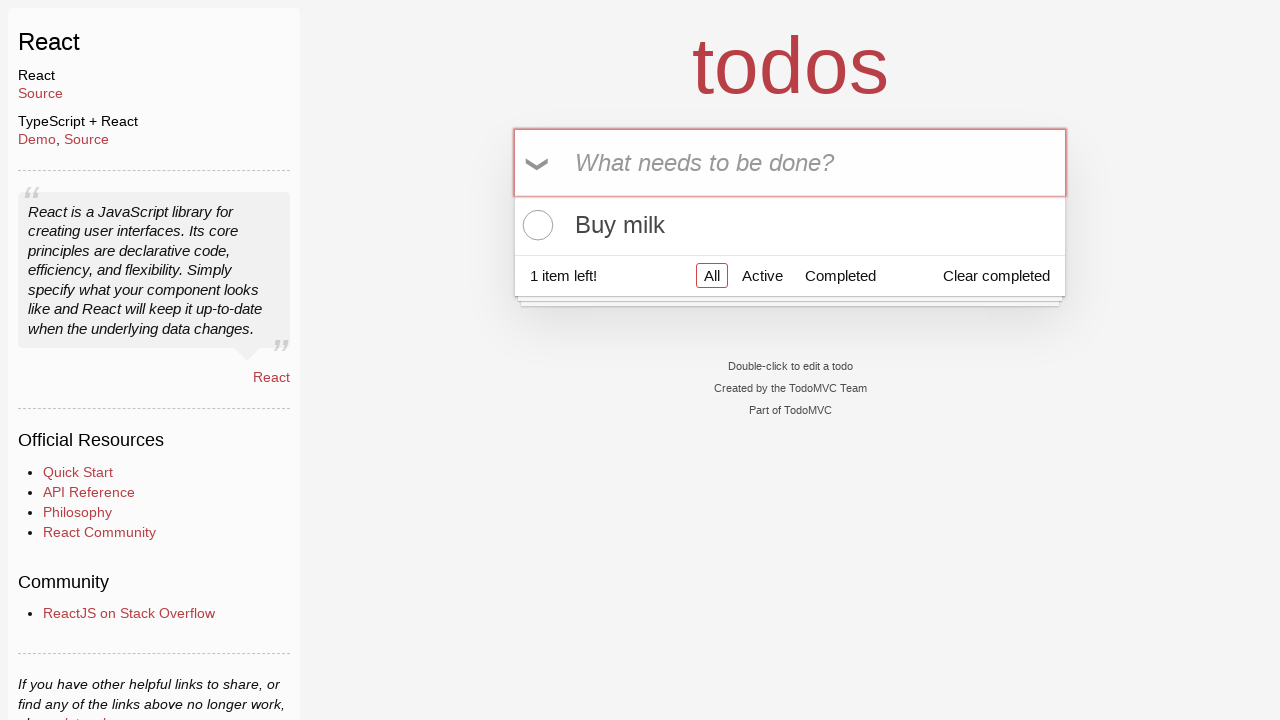